Tests the triangle identifier with invalid input (letter 'a' for side 3) to verify it handles input errors correctly

Starting URL: https://testpages.eviltester.com/styled/apps/triangle/triangle001.html

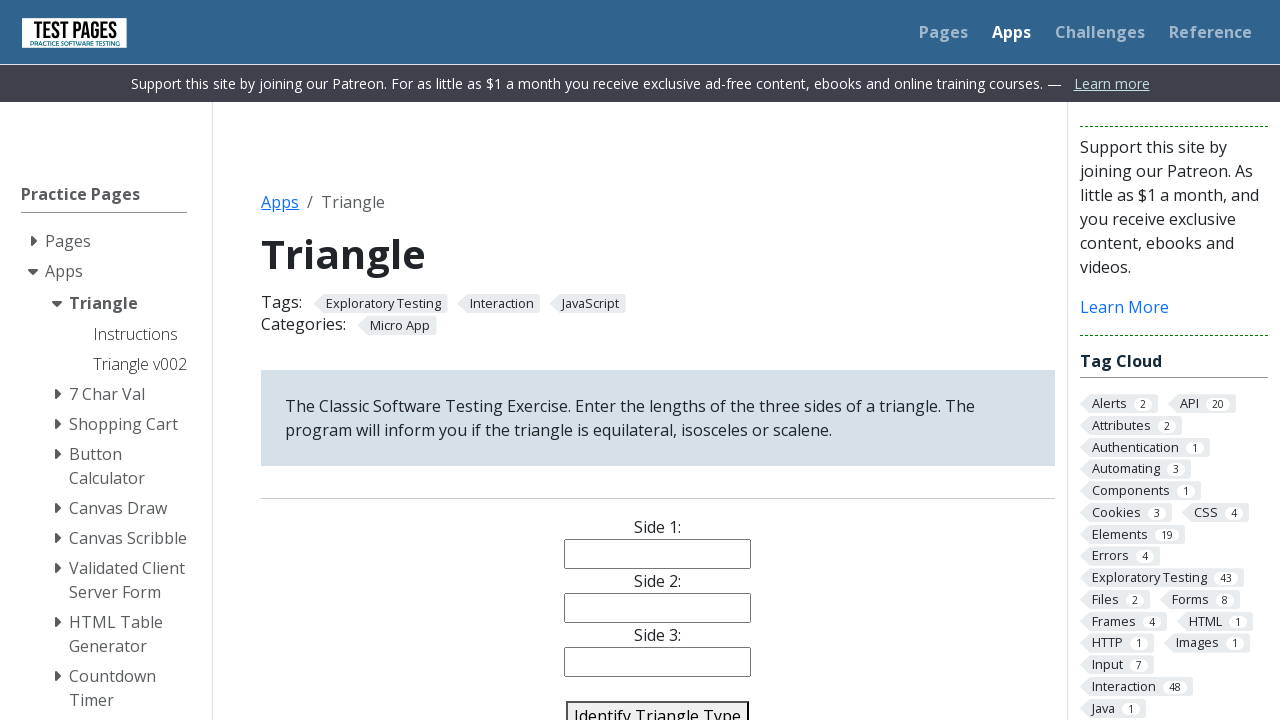

Filled side 1 input with value '1' on #side1
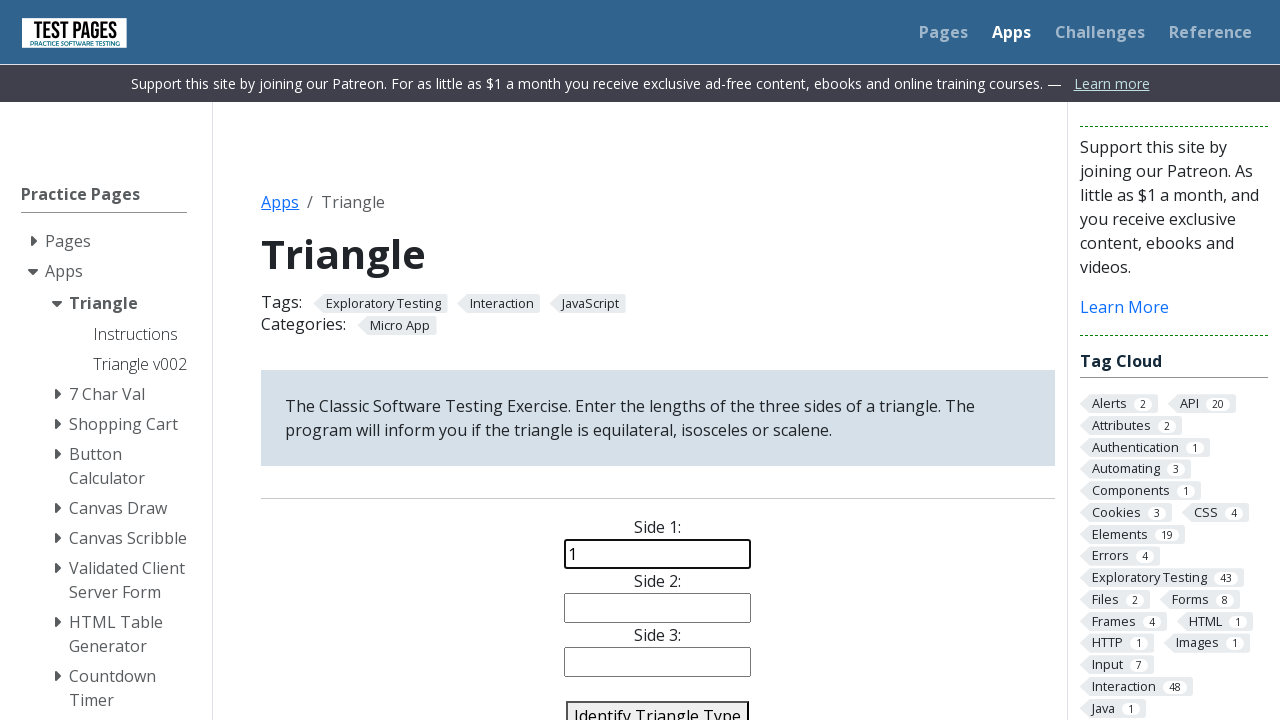

Filled side 2 input with value '2' on #side2
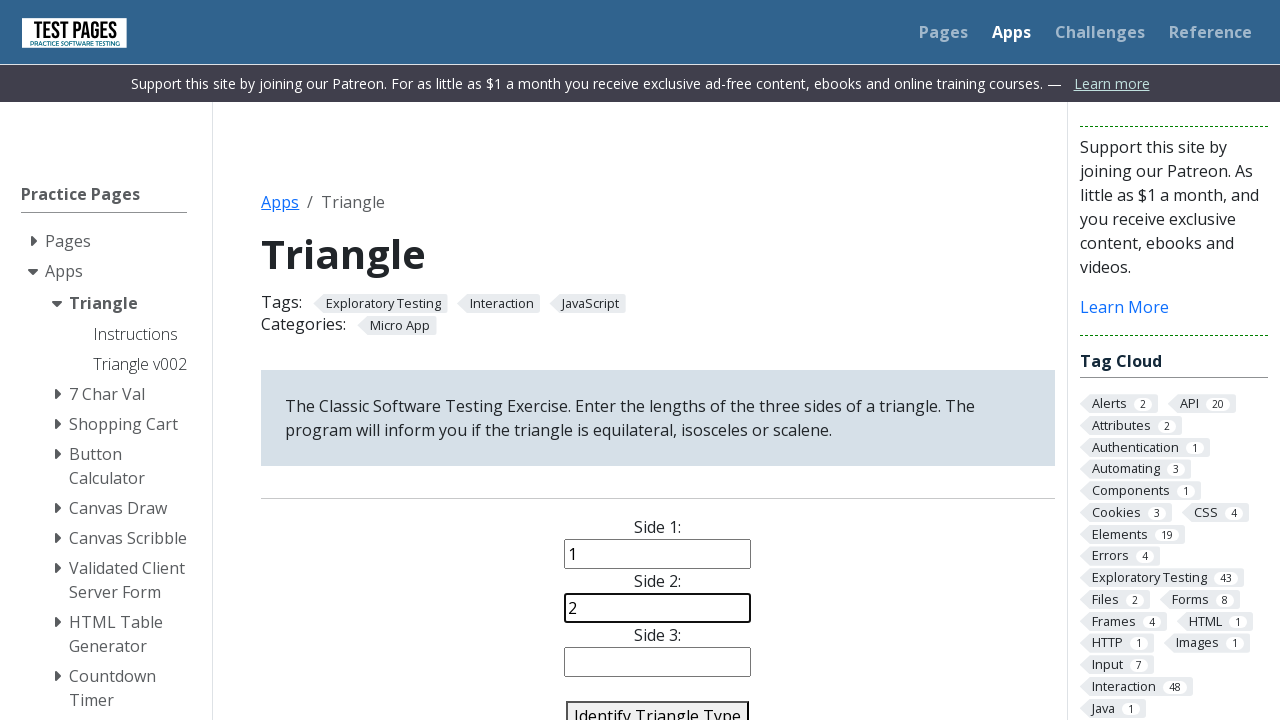

Filled side 3 input with invalid character 'a' to test error handling on #side3
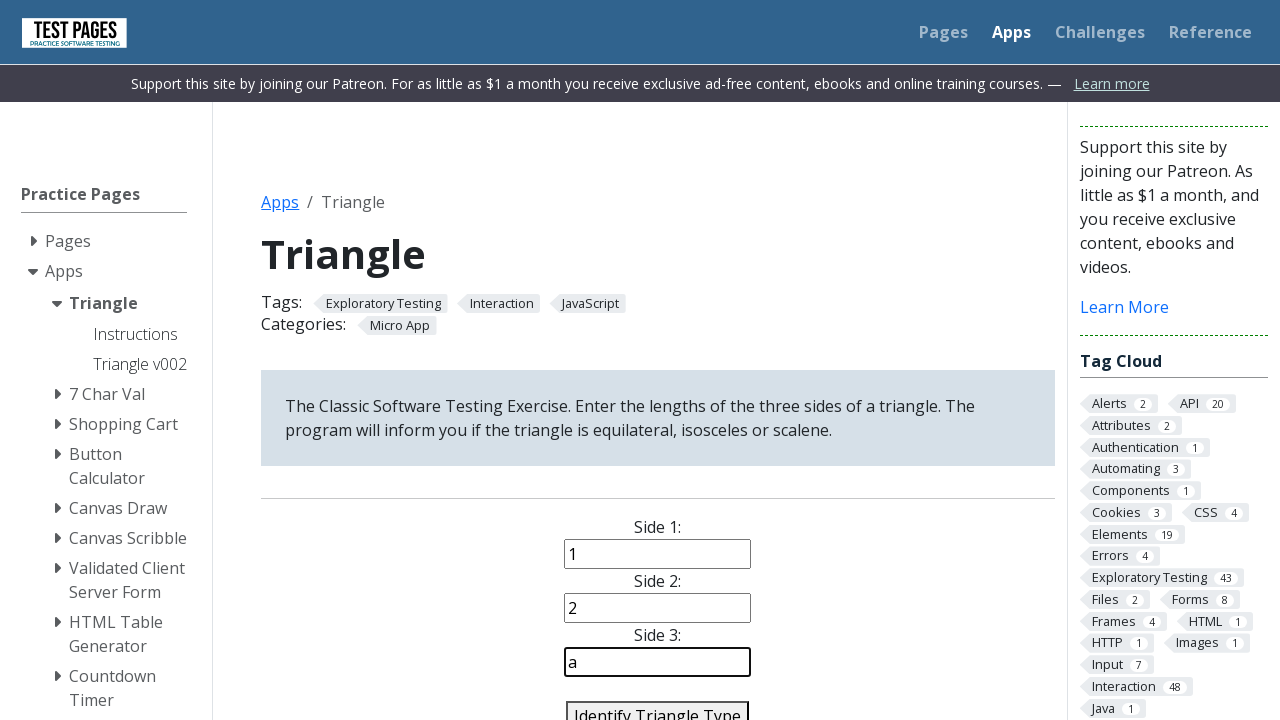

Clicked identify triangle button to submit form with invalid input at (658, 705) on #identify-triangle-action
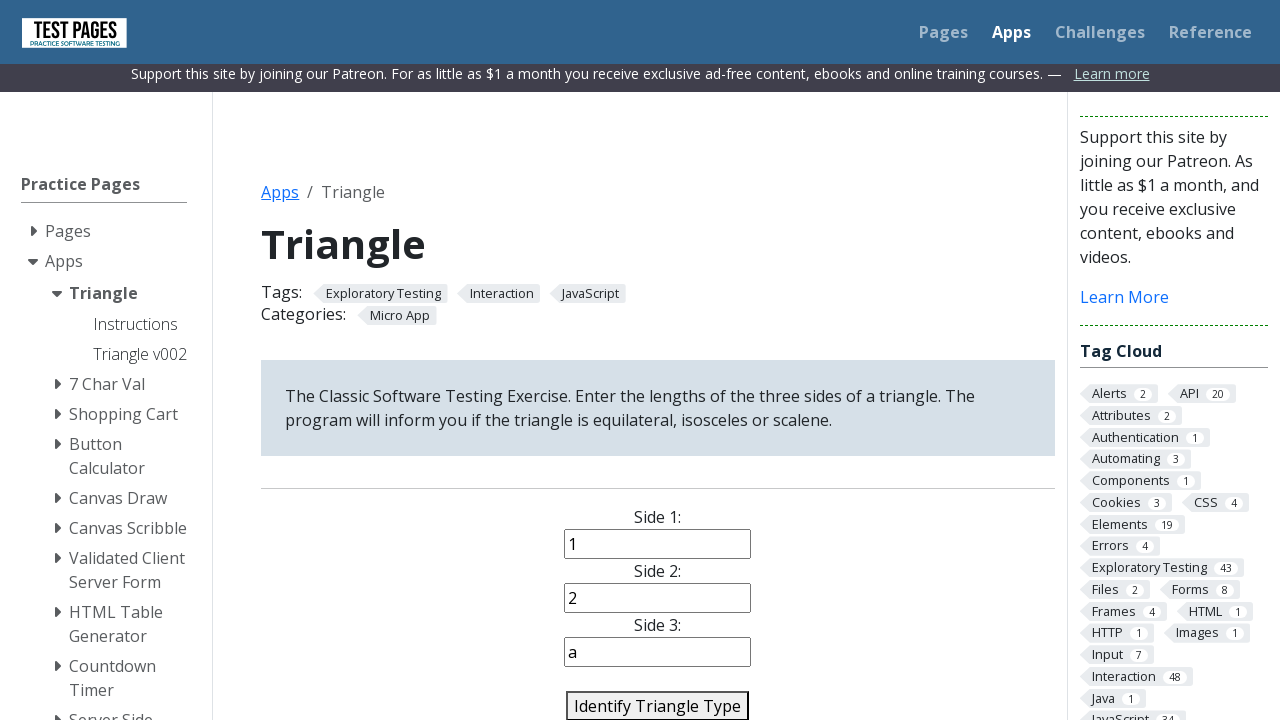

Triangle type result appeared after form submission with invalid input
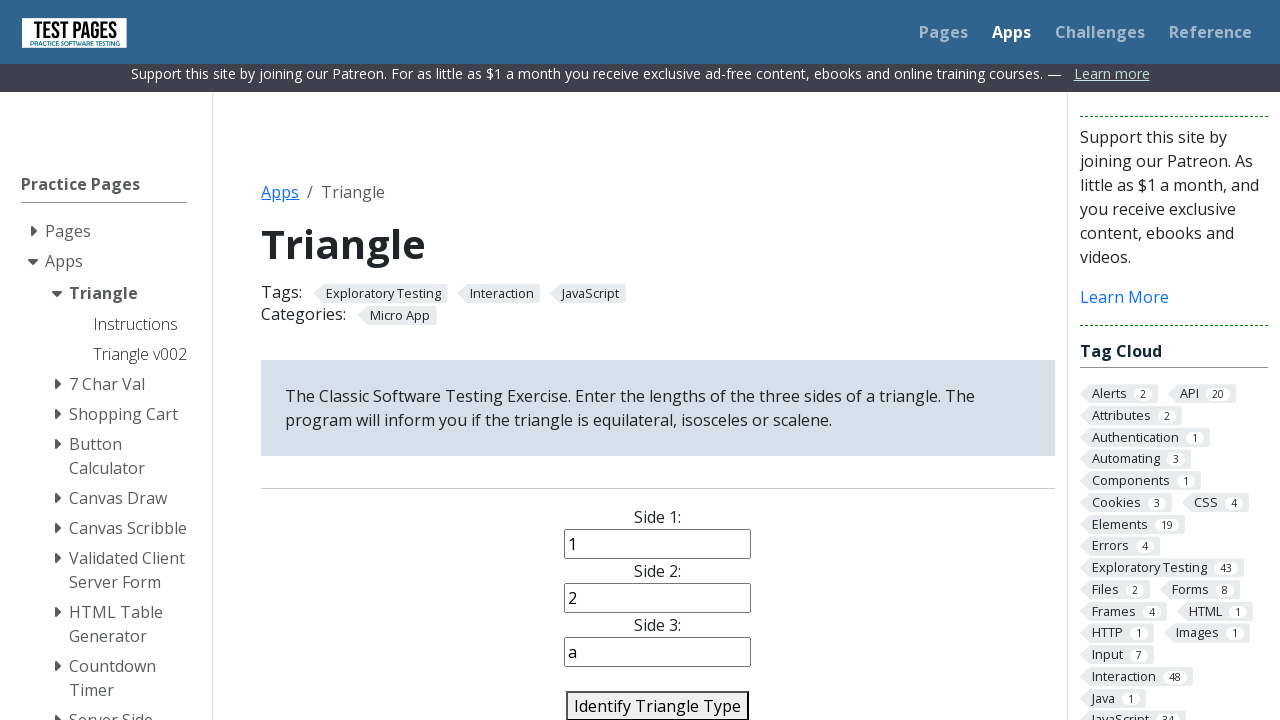

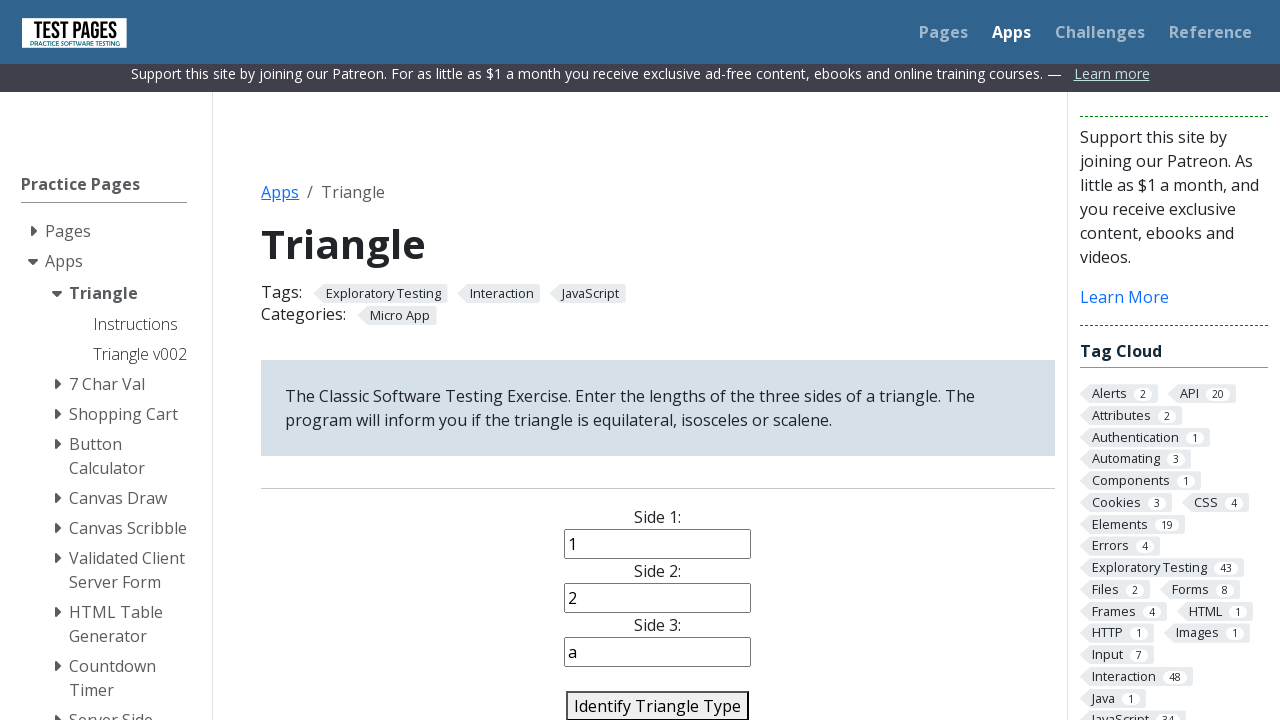